Navigates to a webcam streaming page, waits for the video iframe to be clickable, clicks on it to start playback, and double-clicks to enter fullscreen mode.

Starting URL: https://www.whatsupcams.com/en/webcams/st-barths/st-barths/gustavia/live-webcam-st-barth-island-fond-de-rade-french-antilles-caribbean/

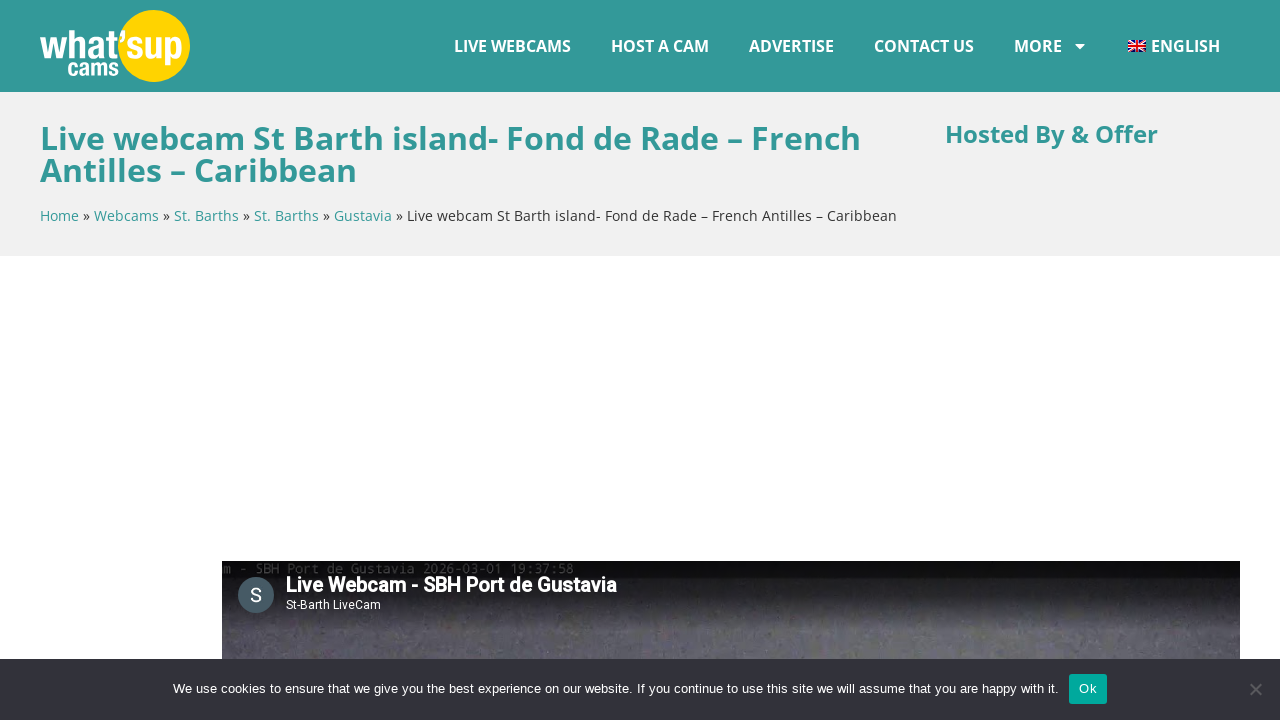

Navigated to St. Barths webcam streaming page
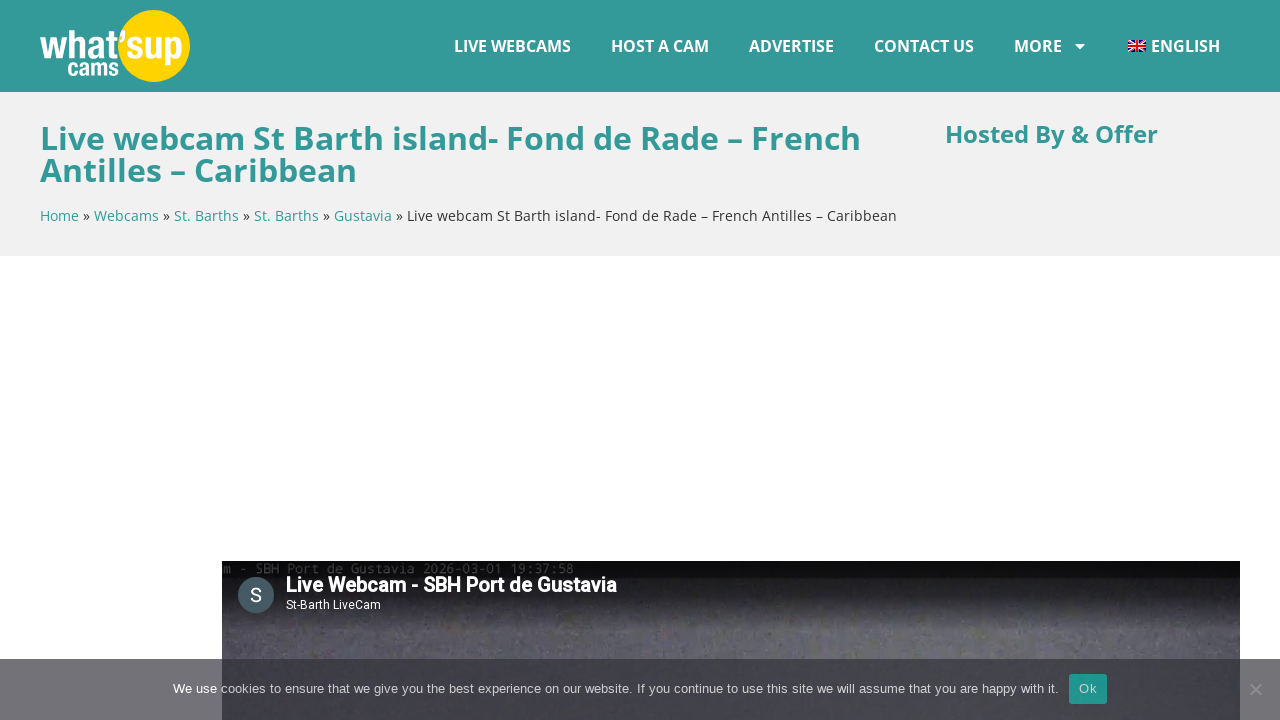

Webcam iframe became visible
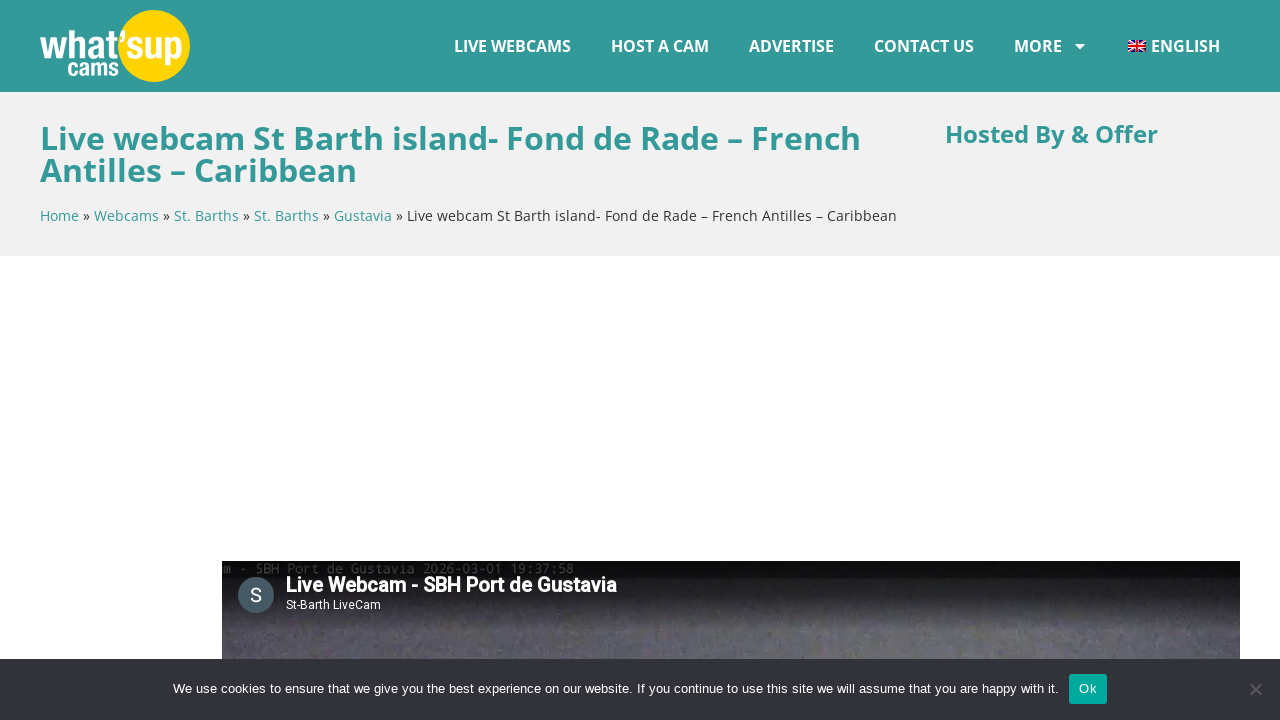

Clicked webcam iframe to initiate video playback at (731, 390) on .embed-responsive iframe
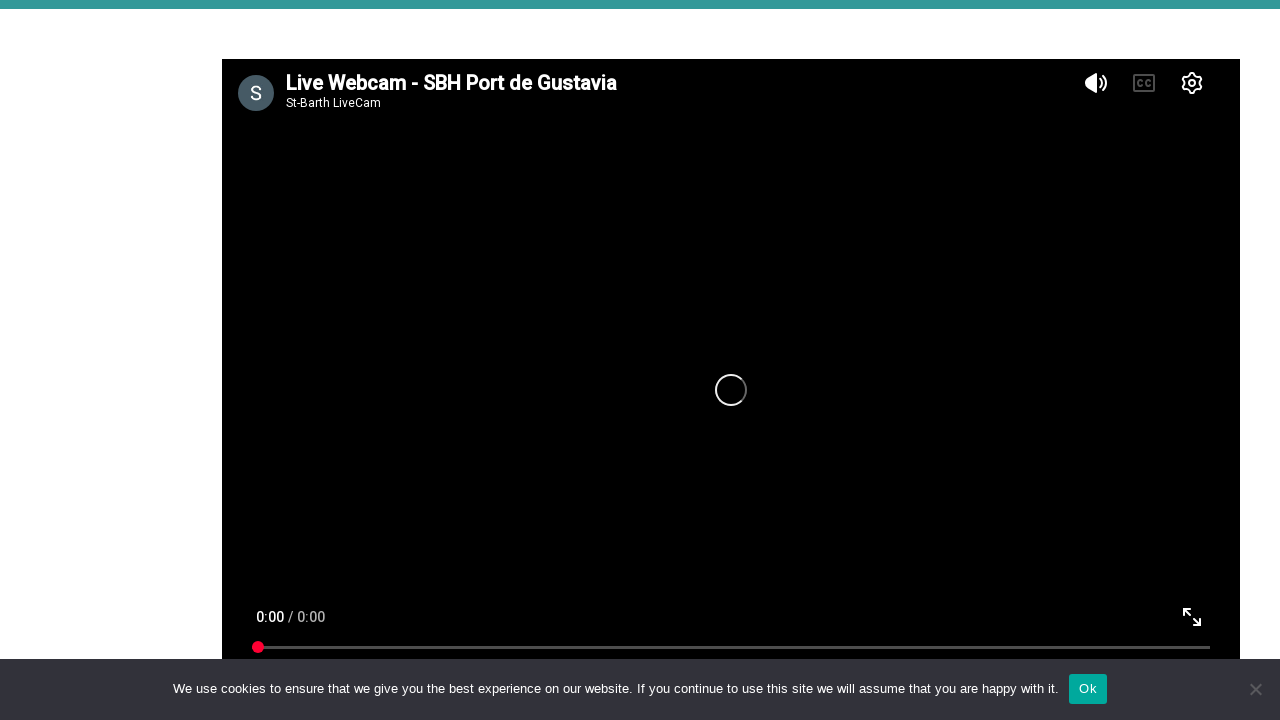

Waited 3 seconds for video to load
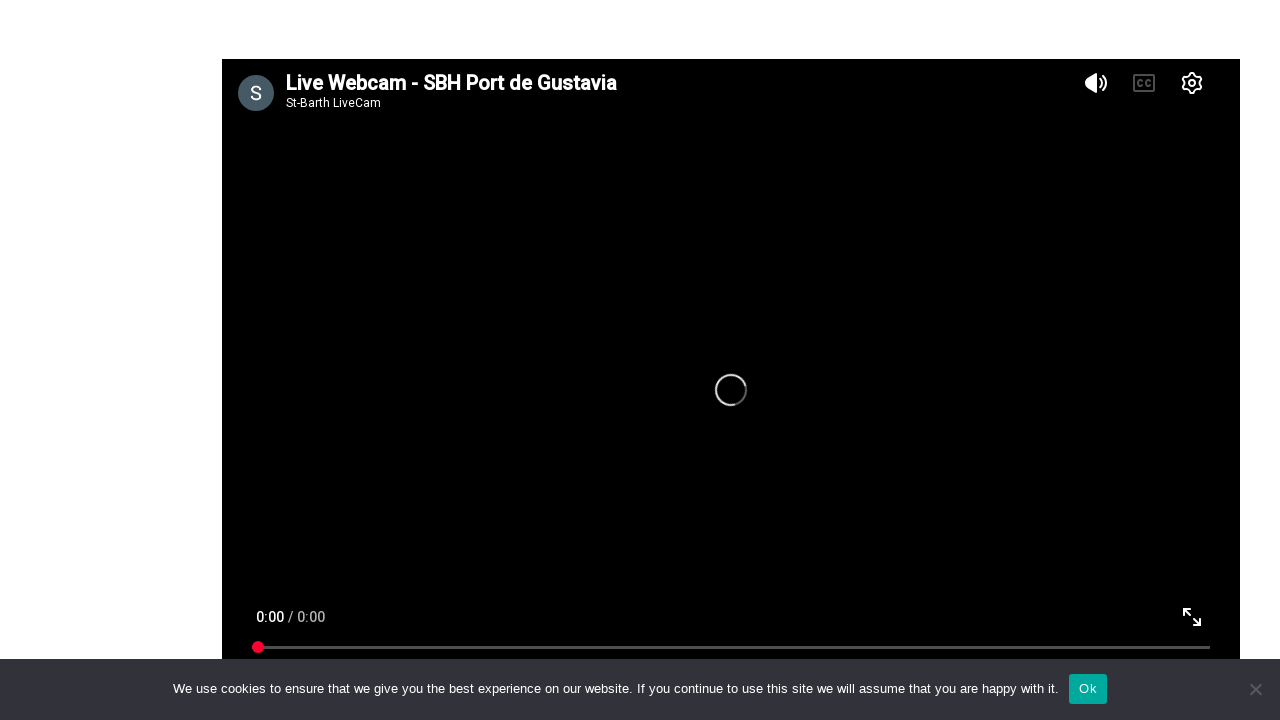

Double-clicked webcam iframe to enter fullscreen mode at (731, 390) on .embed-responsive iframe
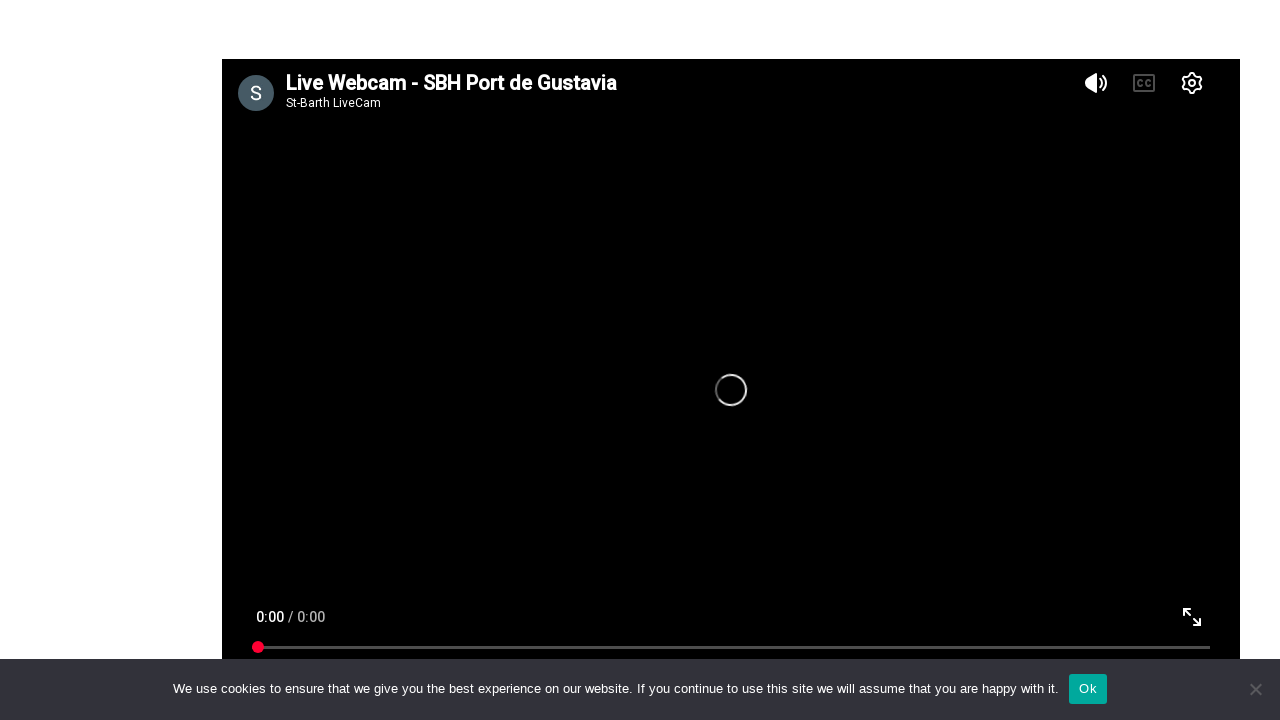

Verified video element is present in iframe
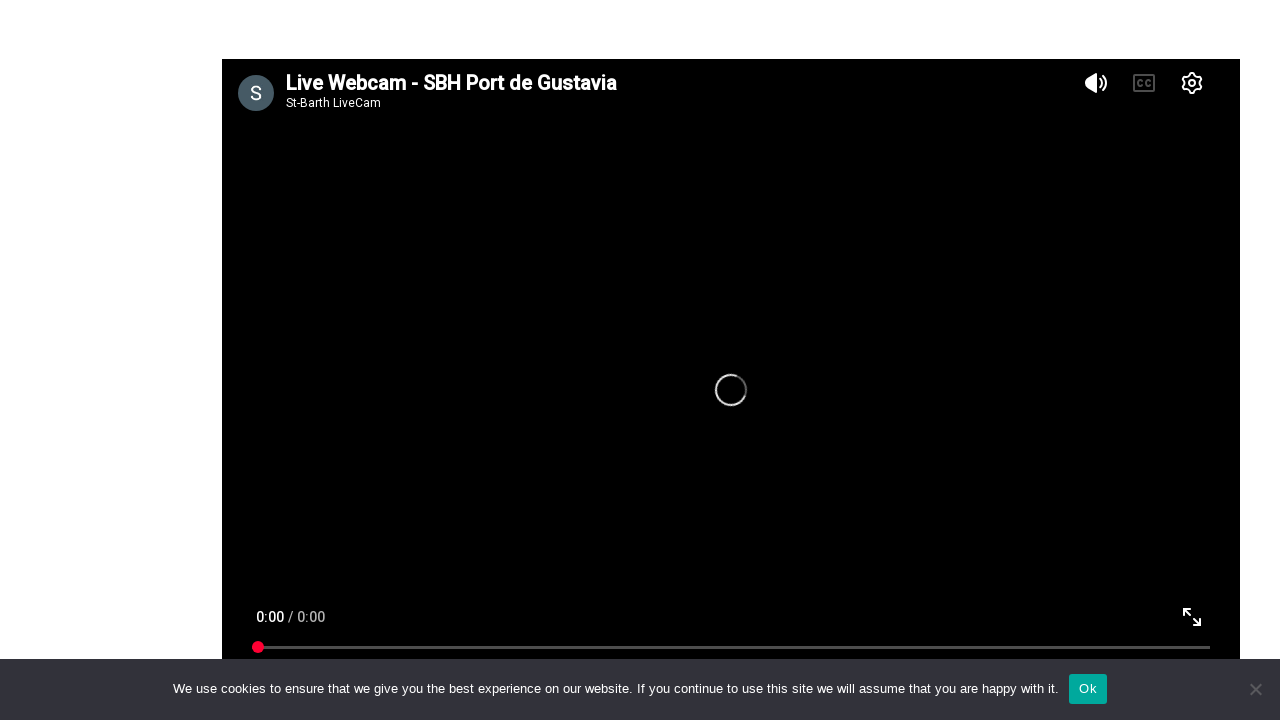

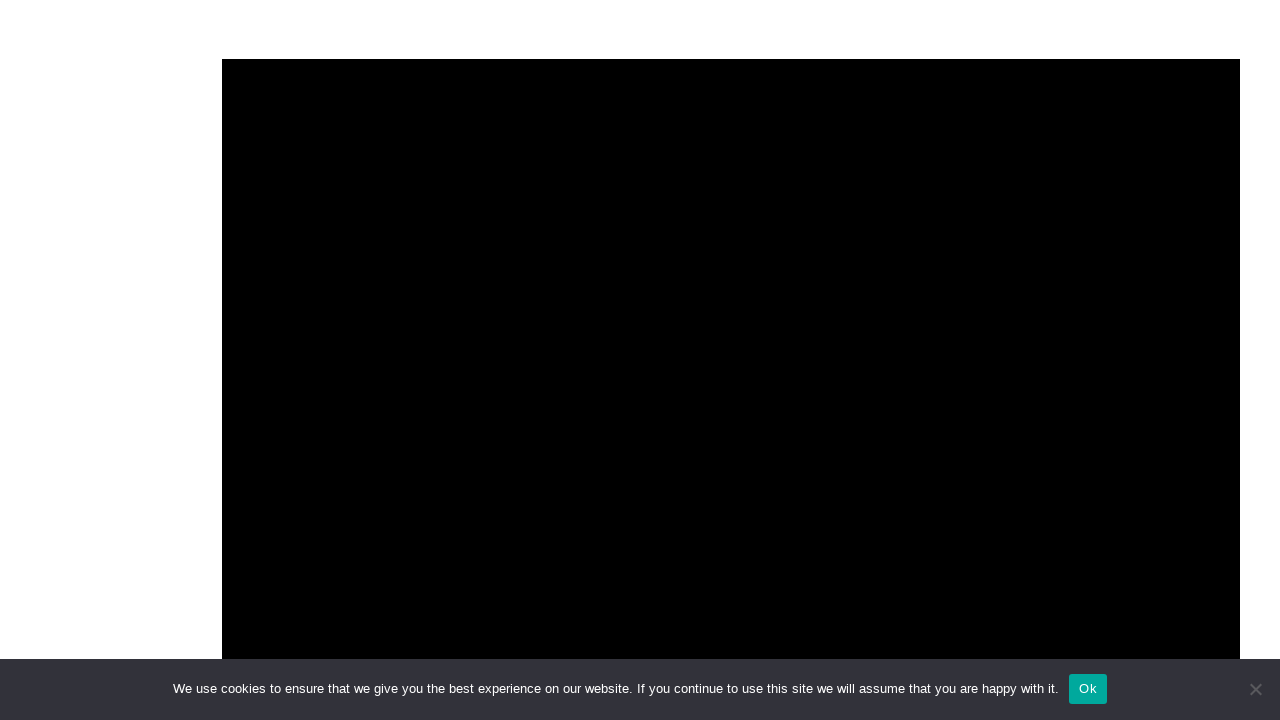